Tests dropdown selection functionality by selecting options using different methods (by index, by visible text, and by value)

Starting URL: https://demoqa.com/select-menu

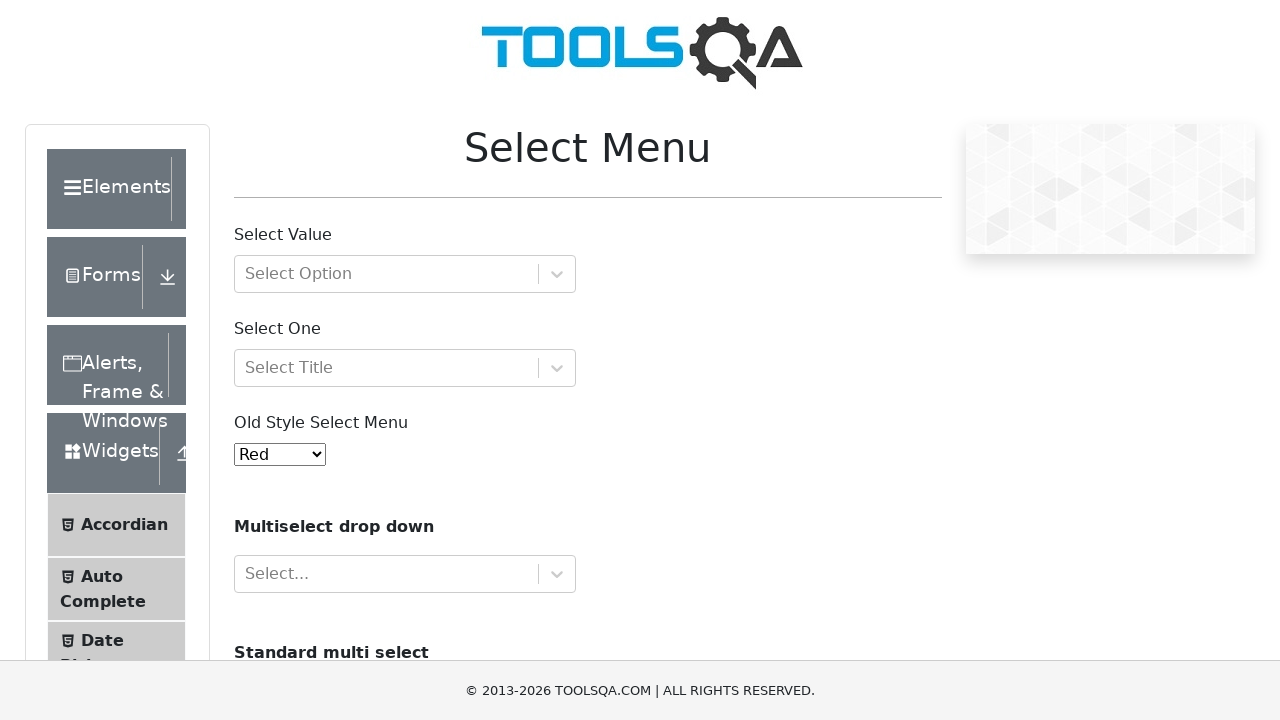

Located the select dropdown element with id 'oldSelectMenu'
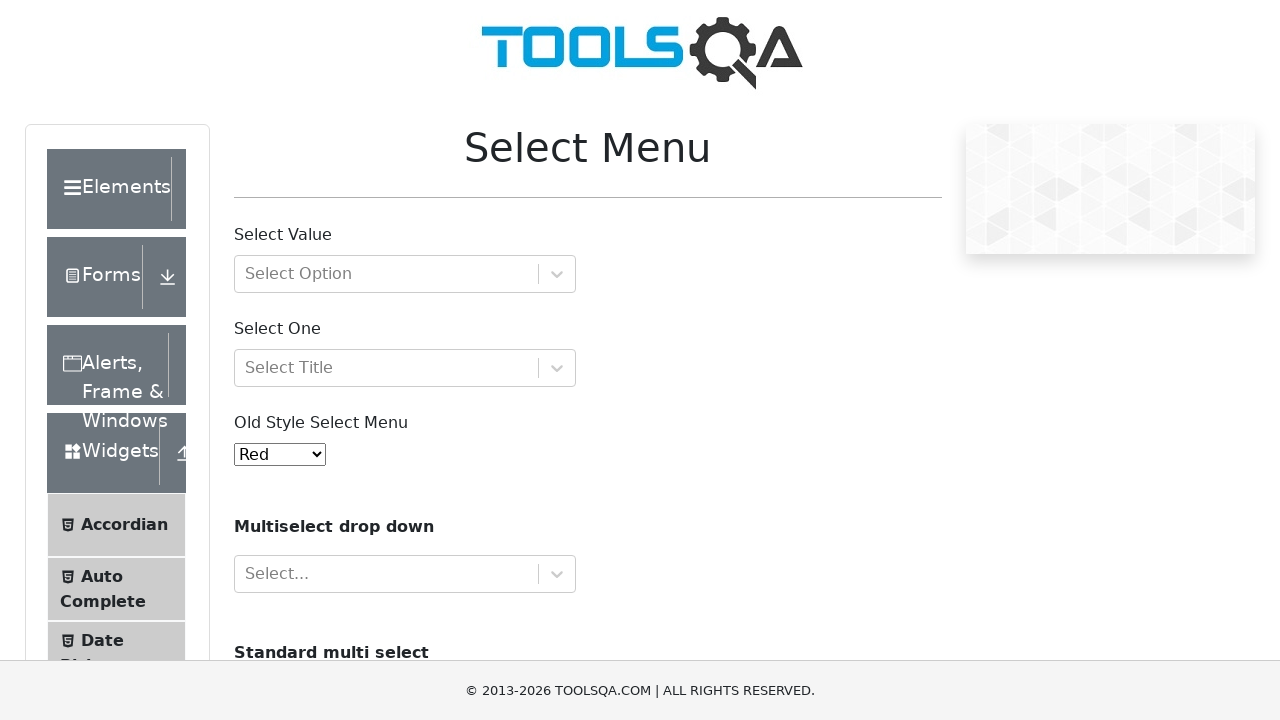

Selected dropdown option by index 3 (4th option) on #oldSelectMenu
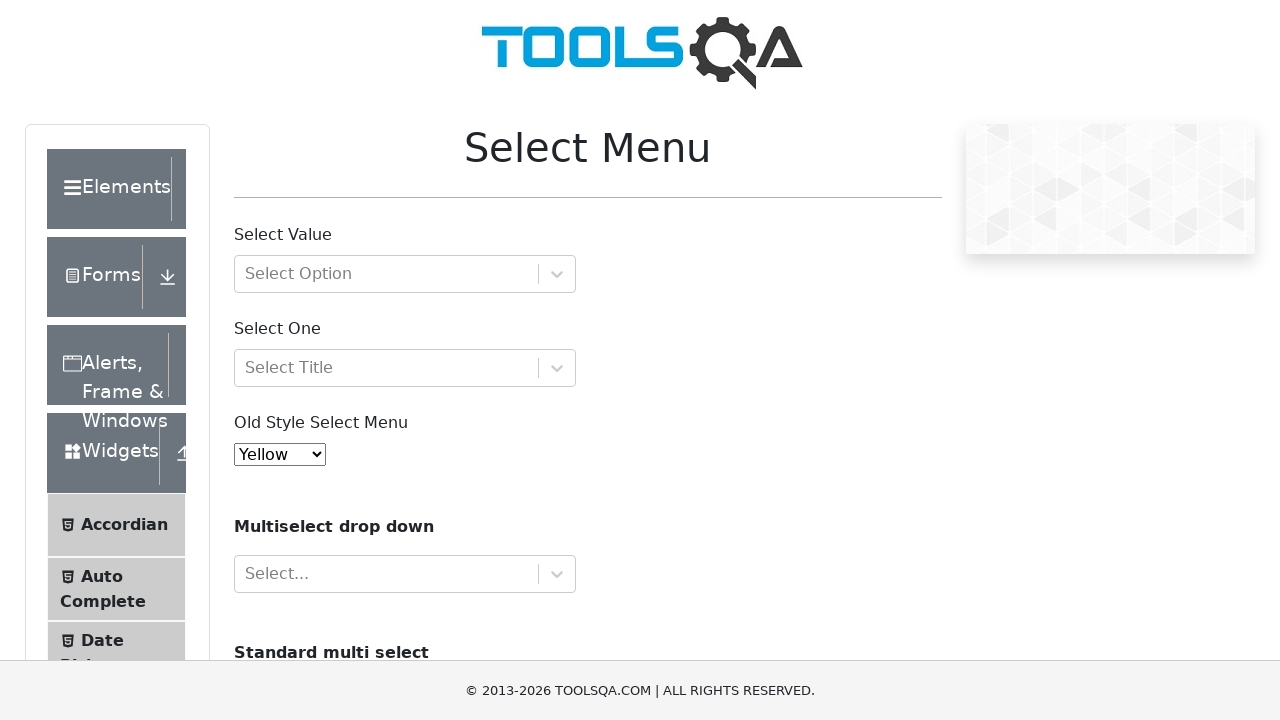

Selected dropdown option by visible text 'Black' on #oldSelectMenu
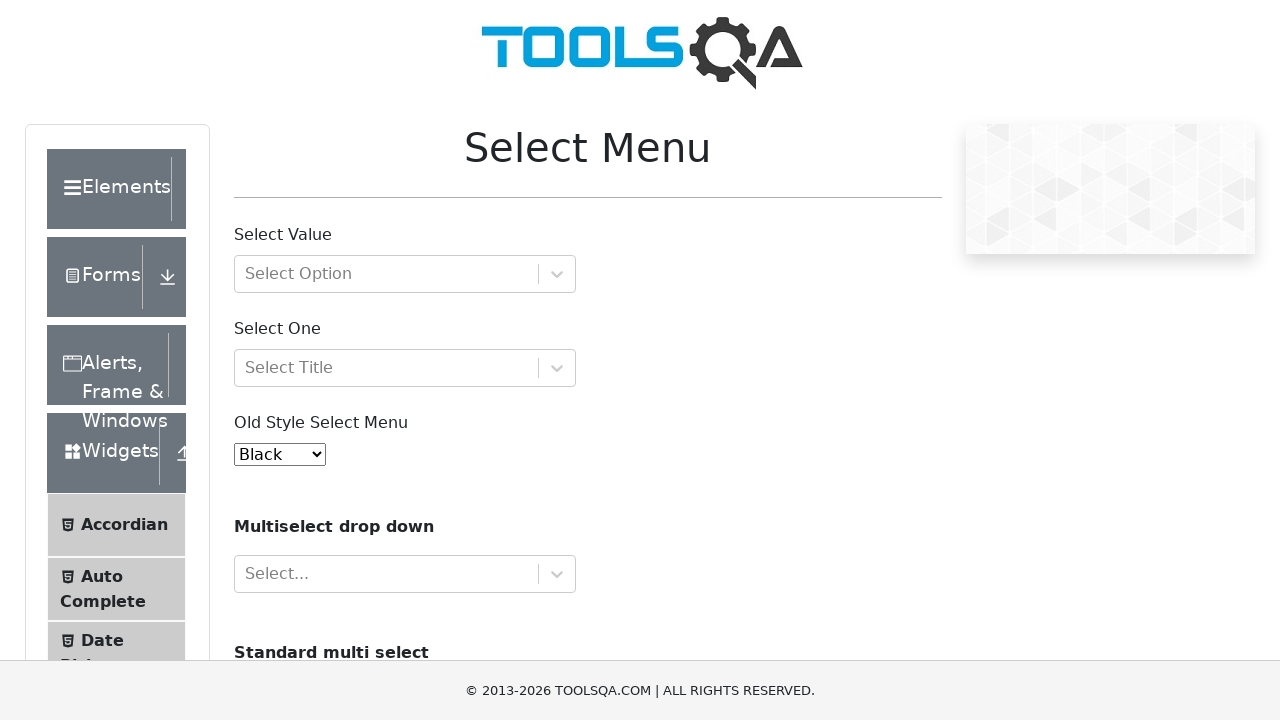

Selected dropdown option by value '8' on #oldSelectMenu
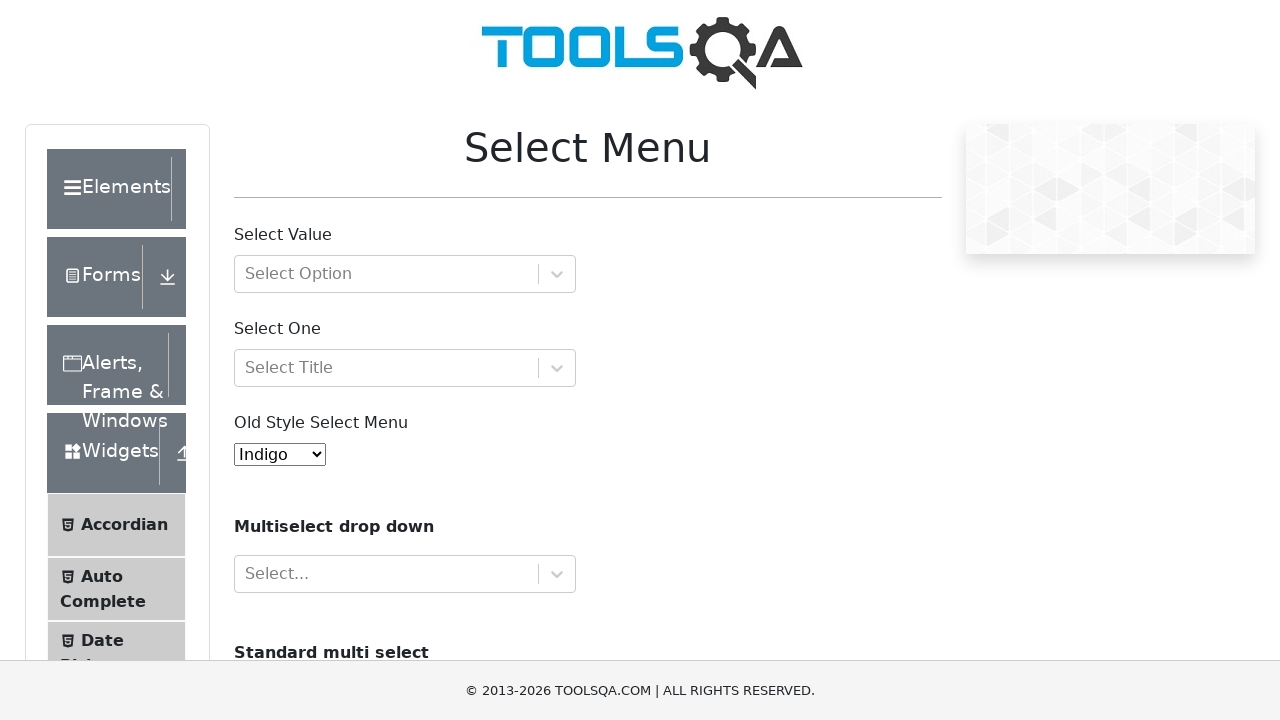

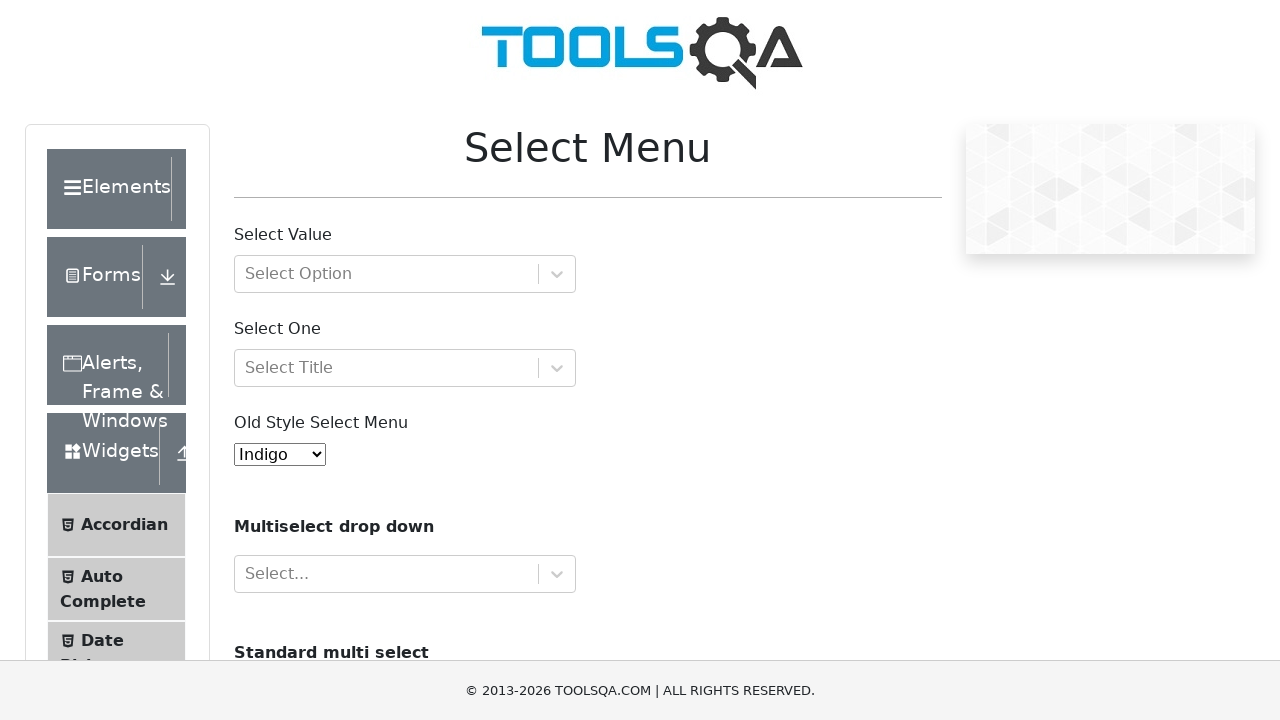